Tests that clicking the Due column header sorts the table data in ascending order by verifying the values are properly sorted

Starting URL: http://the-internet.herokuapp.com/tables

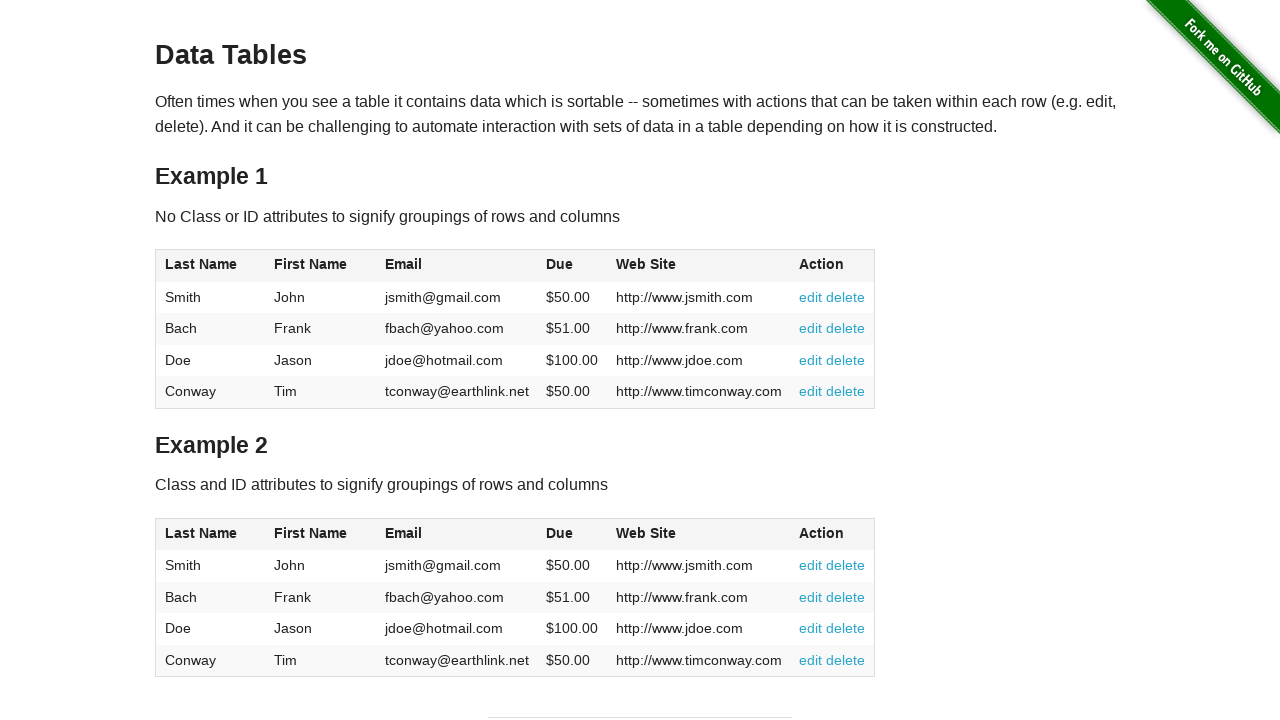

Clicked Due column header to sort in ascending order at (572, 266) on #table1 thead tr th:nth-of-type(4)
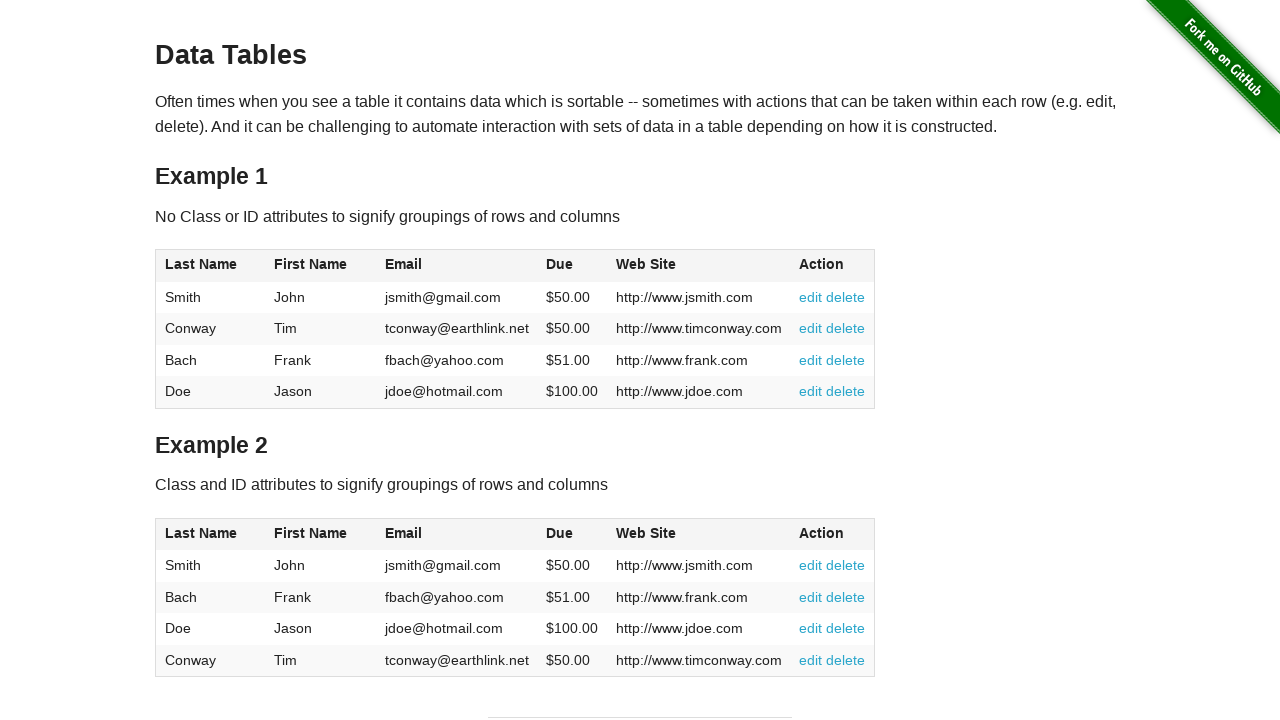

Table data loaded and Due column is visible
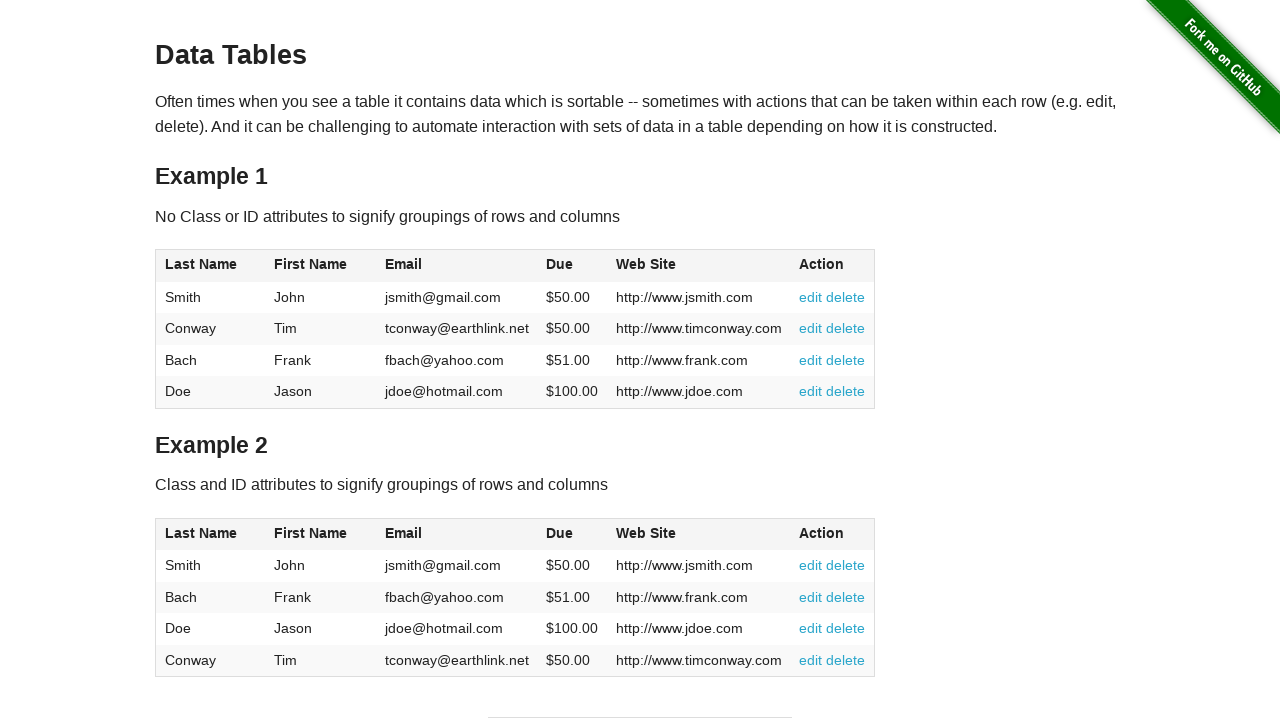

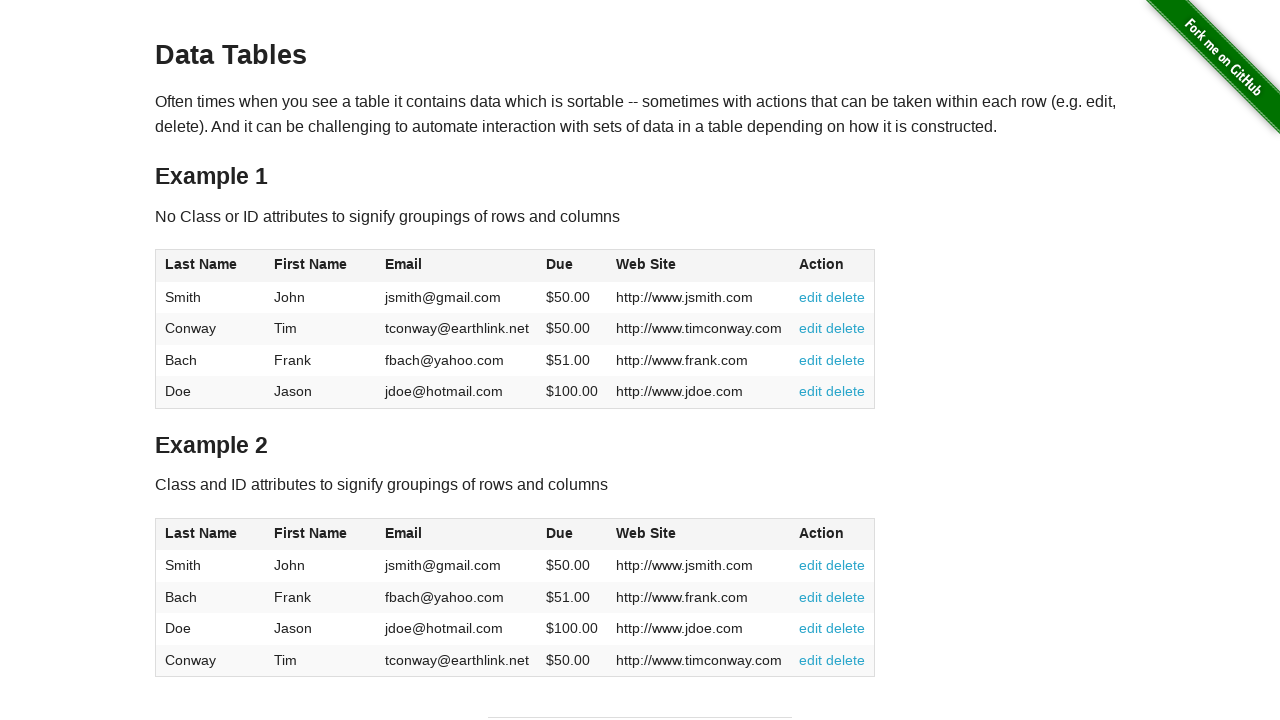